Tests dropdown selection functionality by selecting options using different methods (index, value, visible text) and verifying the dropdown contains the expected number of options

Starting URL: https://the-internet.herokuapp.com/dropdown

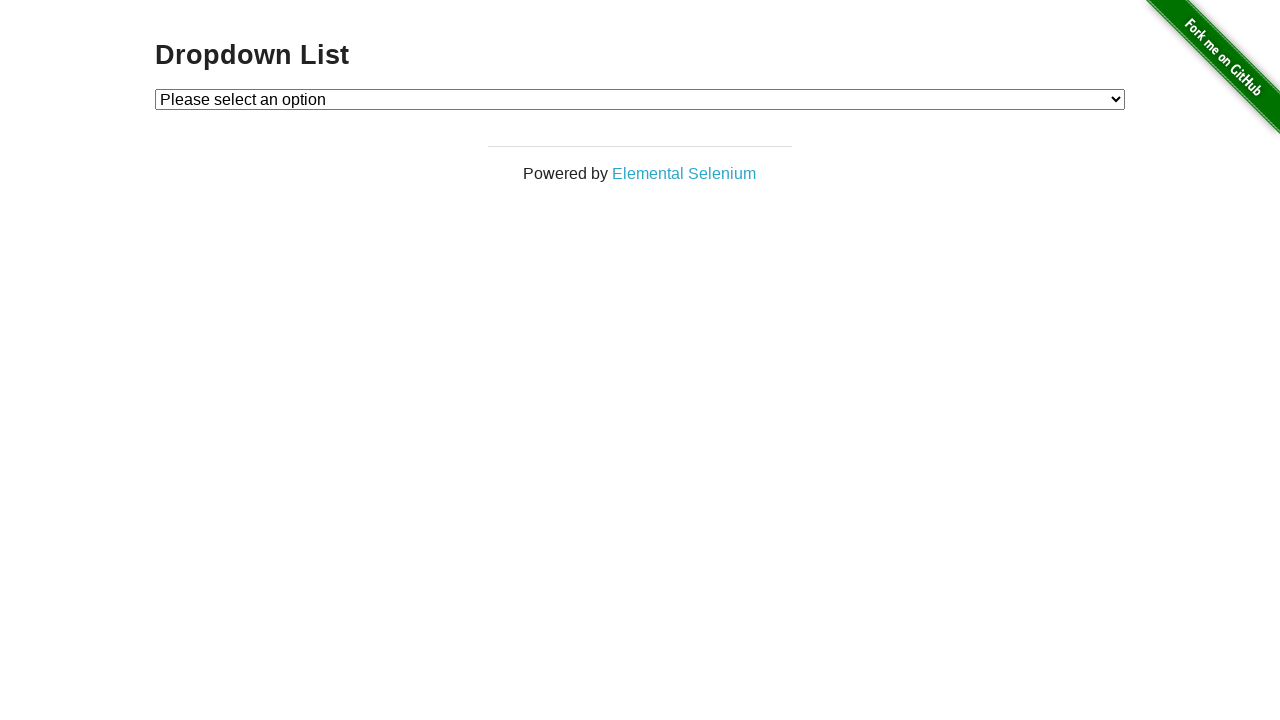

Located dropdown element with id 'dropdown'
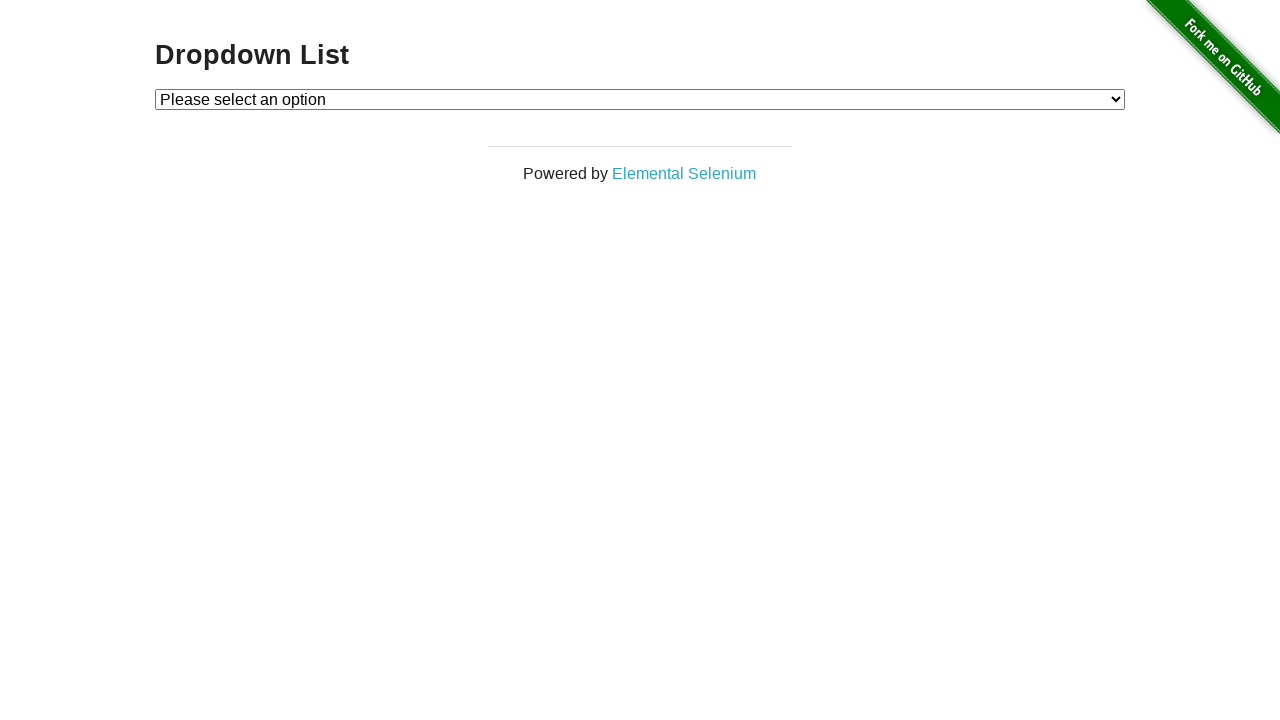

Selected dropdown option by index 1 on select#dropdown
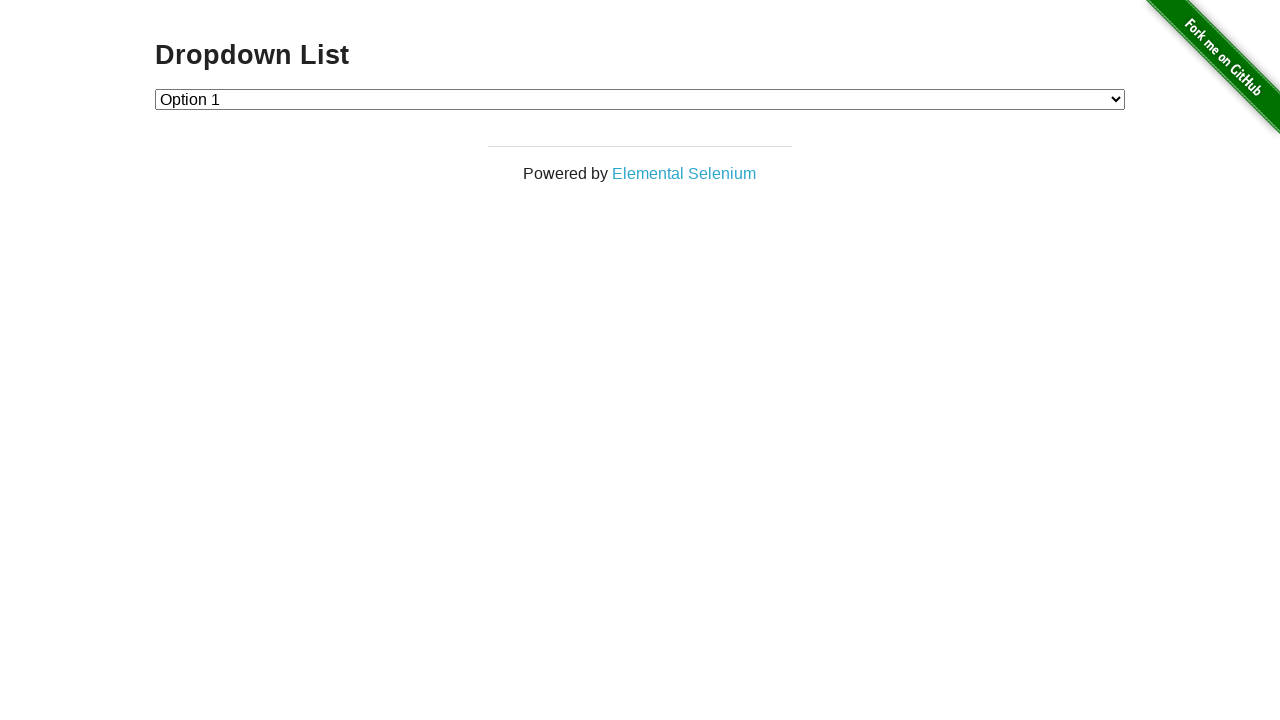

Selected dropdown option by value '2' on select#dropdown
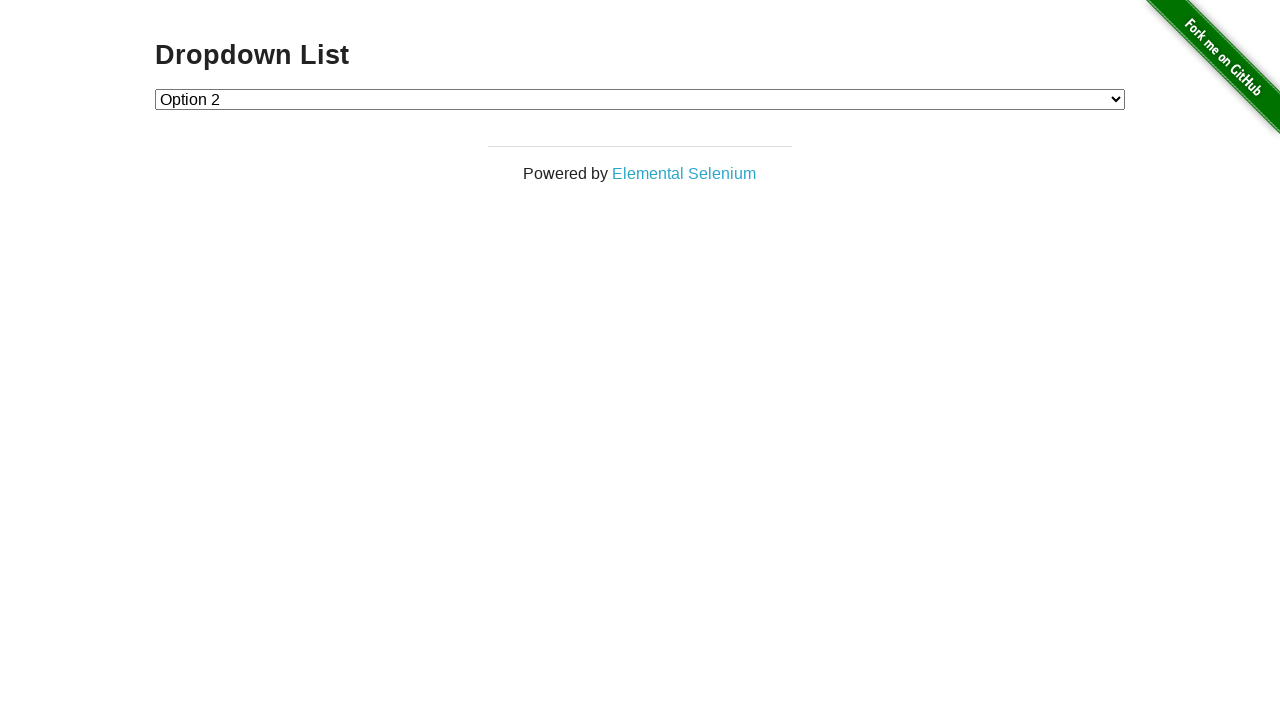

Selected dropdown option by visible text 'Option 1' on select#dropdown
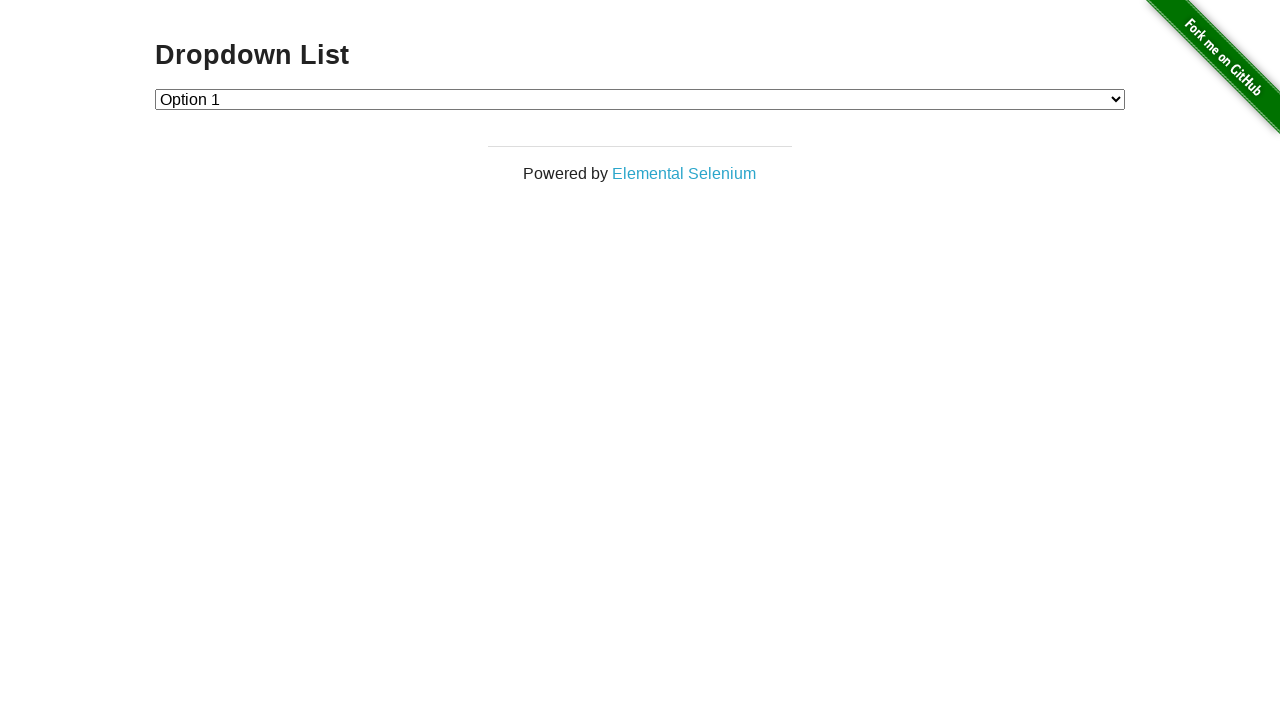

Retrieved all dropdown options
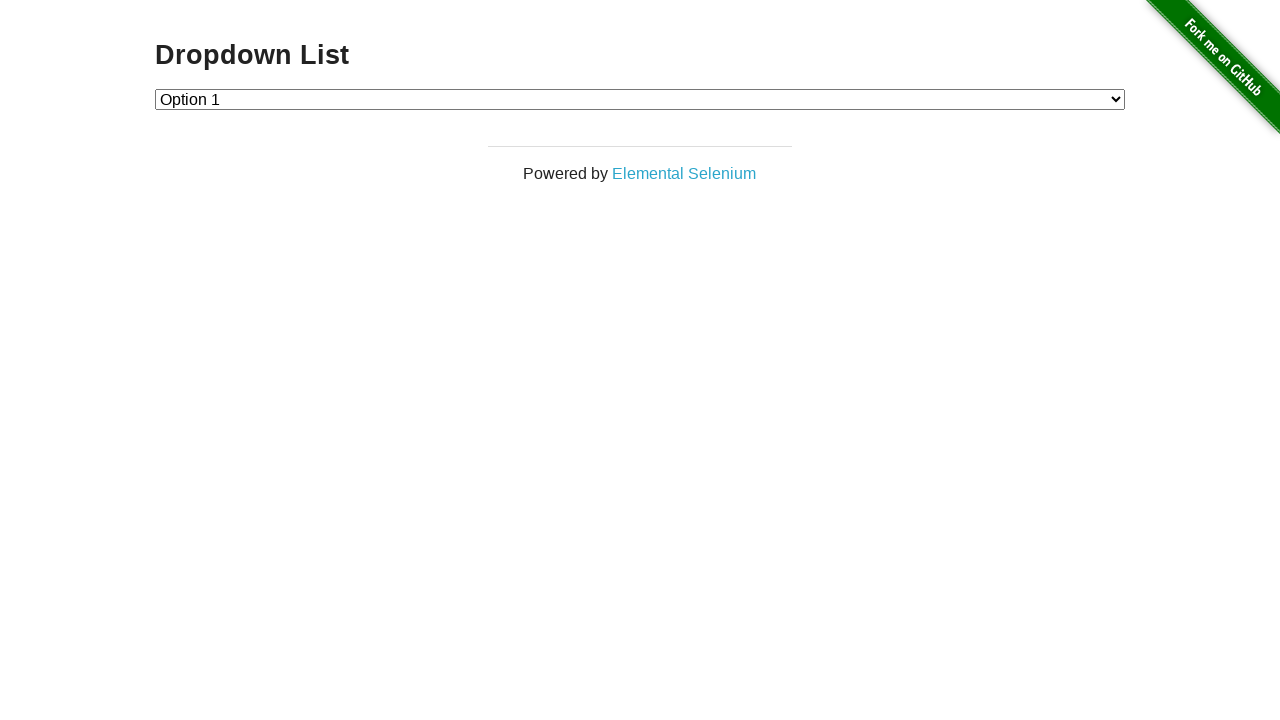

Verified dropdown contains exactly 3 options
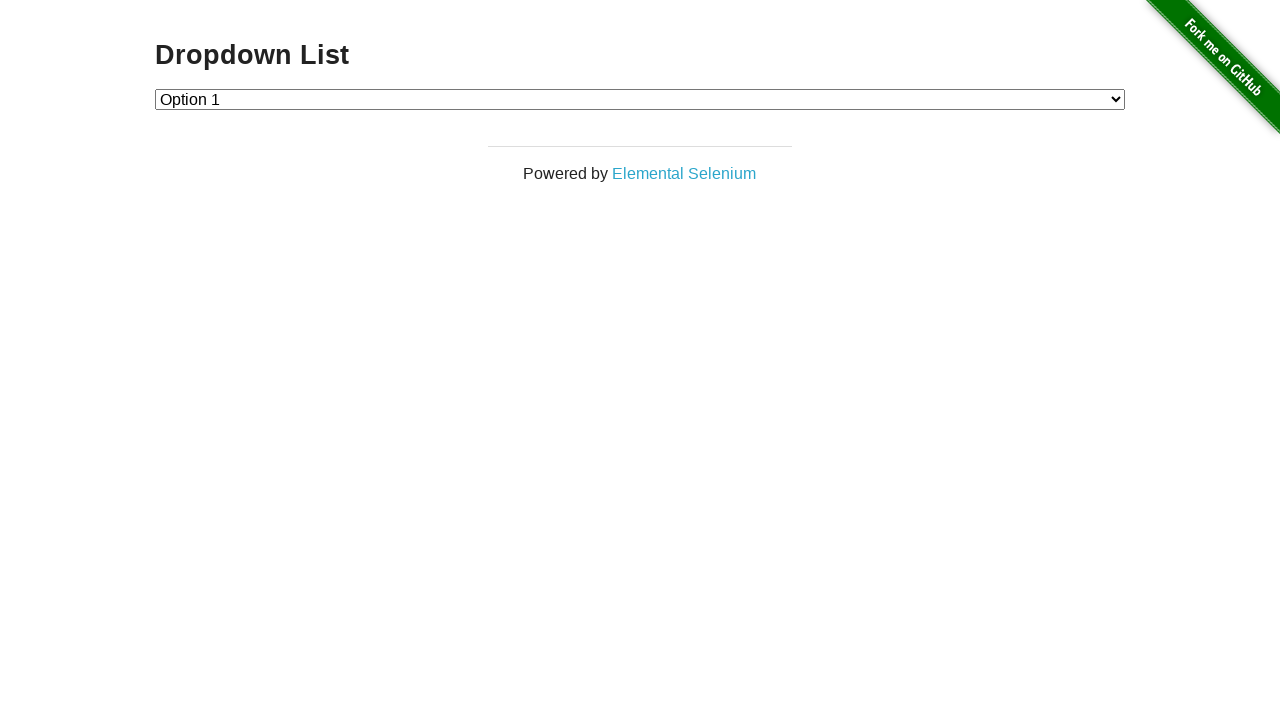

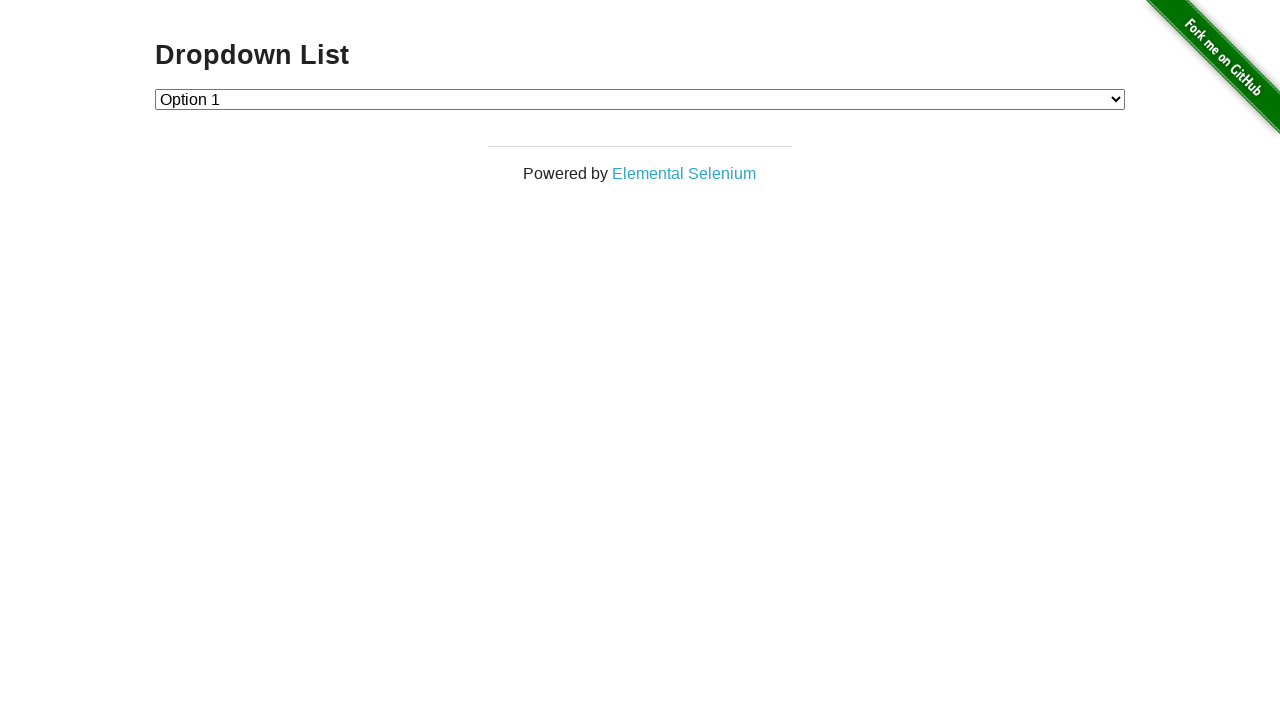